Tests a dynamic pricing page by waiting for a specific price, booking when the price reaches $100, solving a math problem, and submitting the answer

Starting URL: http://suninjuly.github.io/explicit_wait2.html

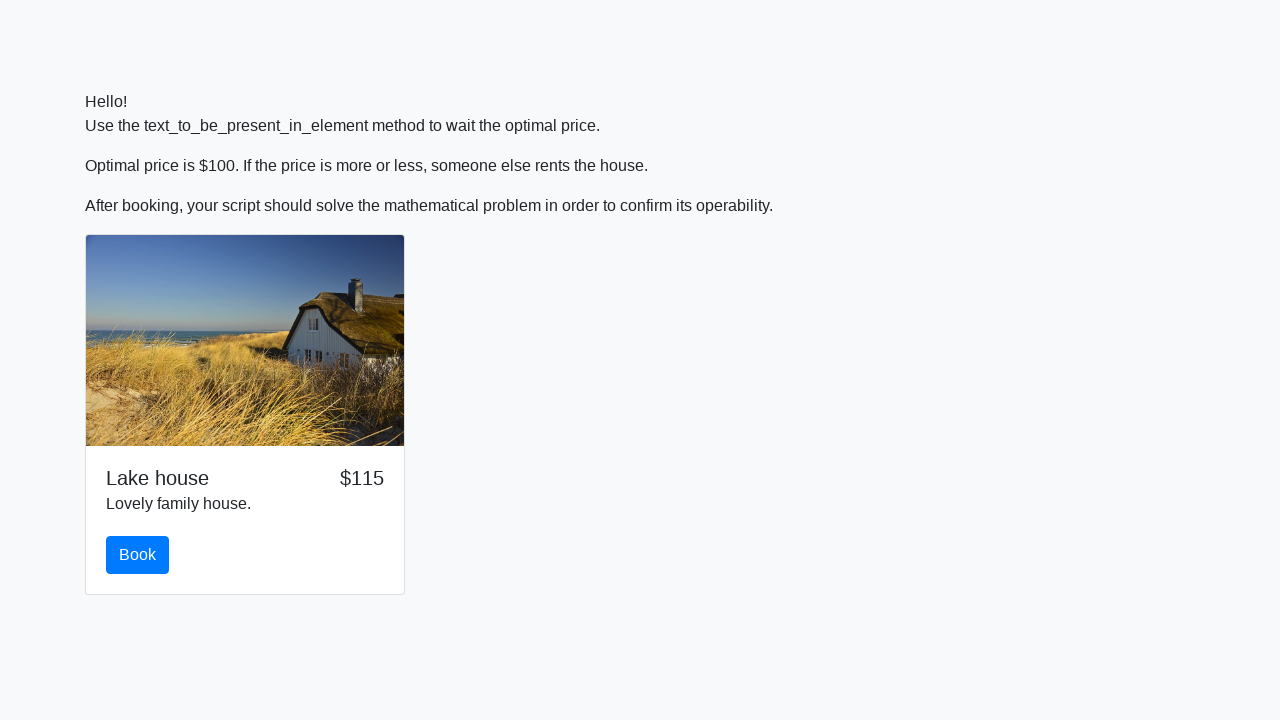

Waited for price to reach $100
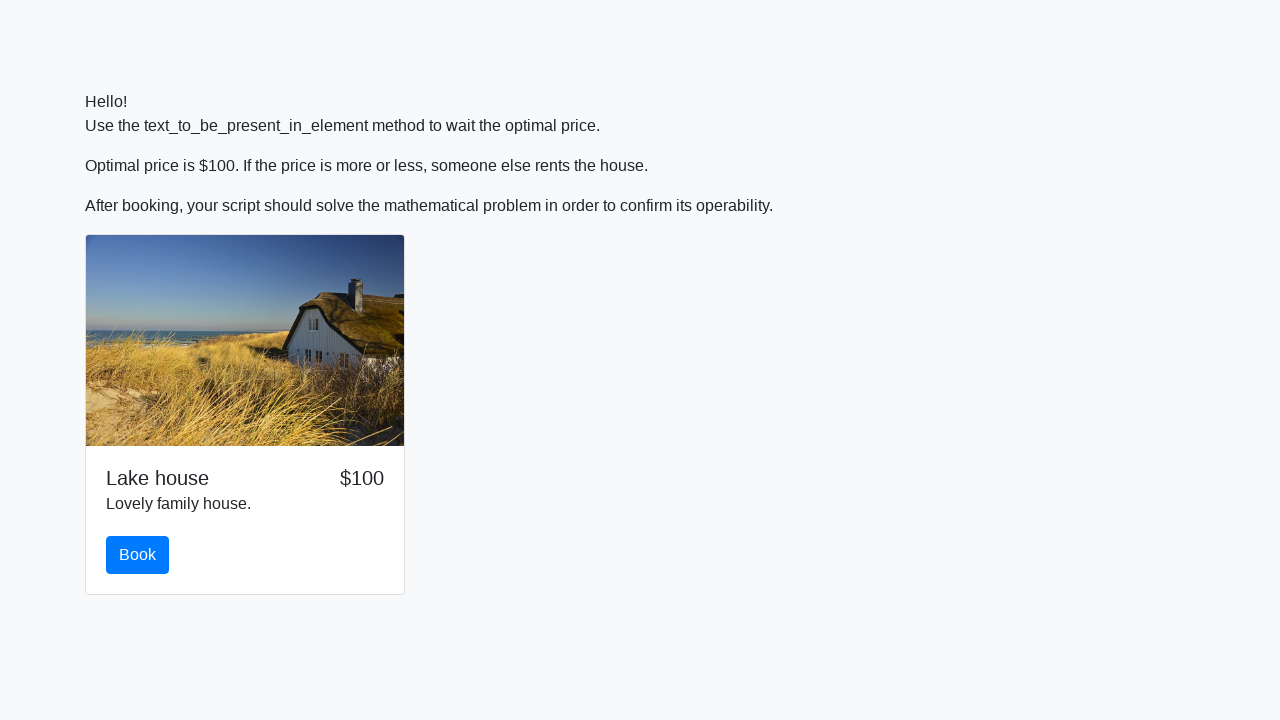

Clicked the book button at (138, 555) on #book
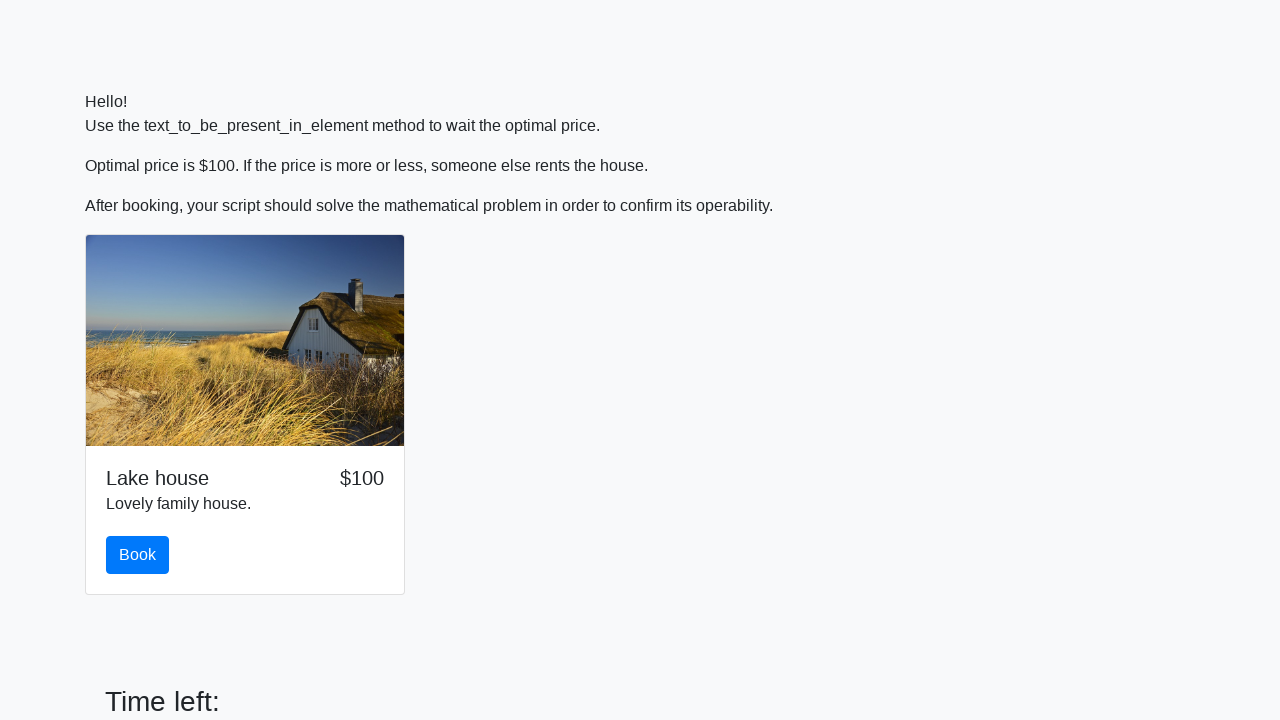

Retrieved the x value from input_value element
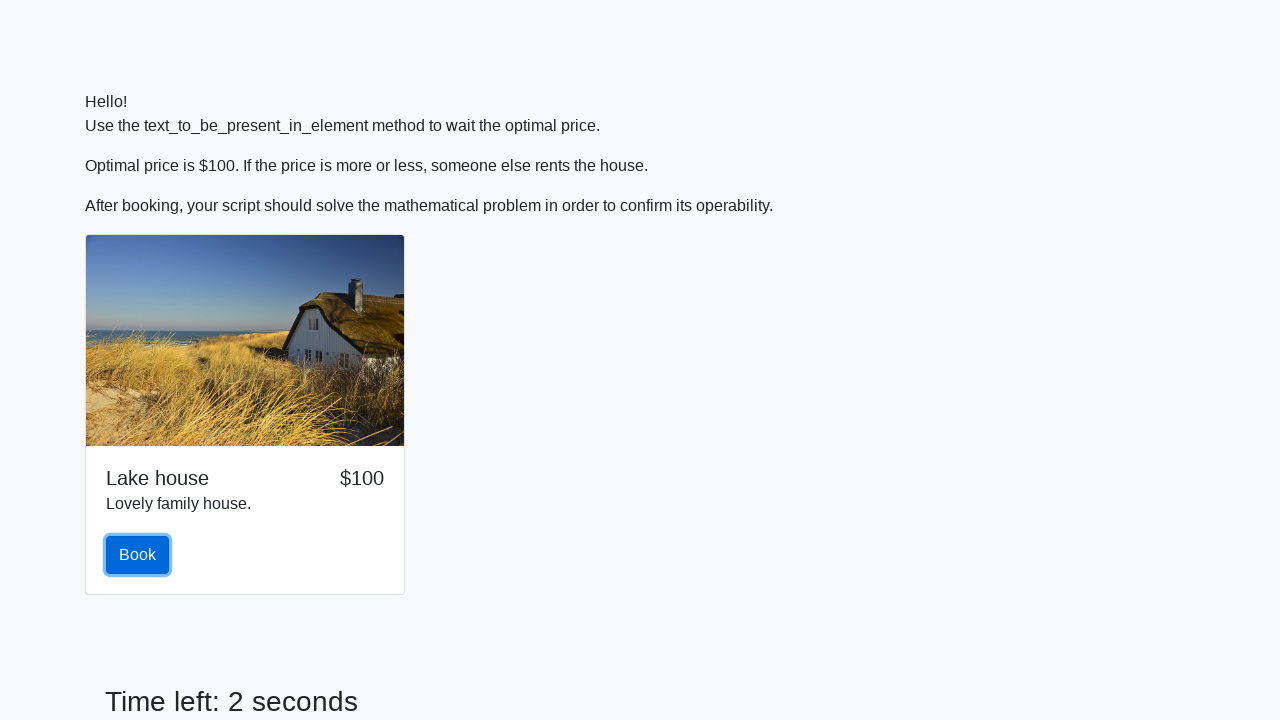

Parsed x value as integer: 530
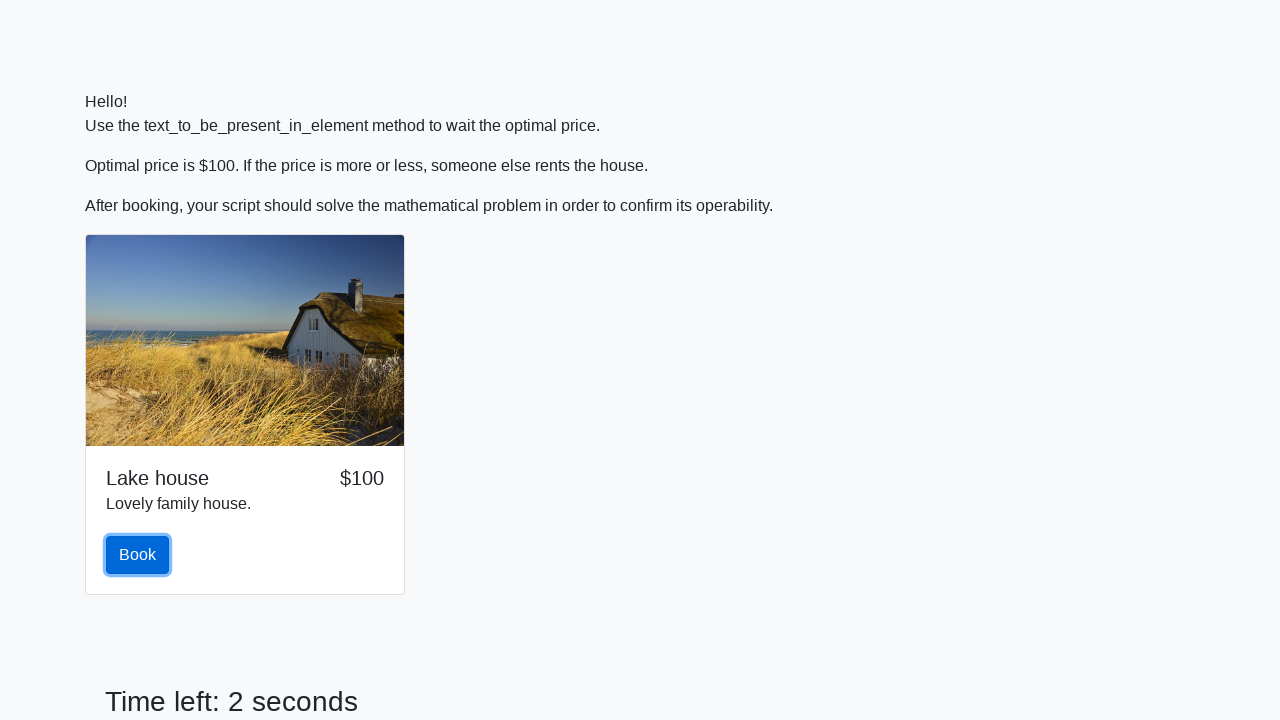

Calculated answer using formula log(|12*sin(x)|): 2.263157817768343
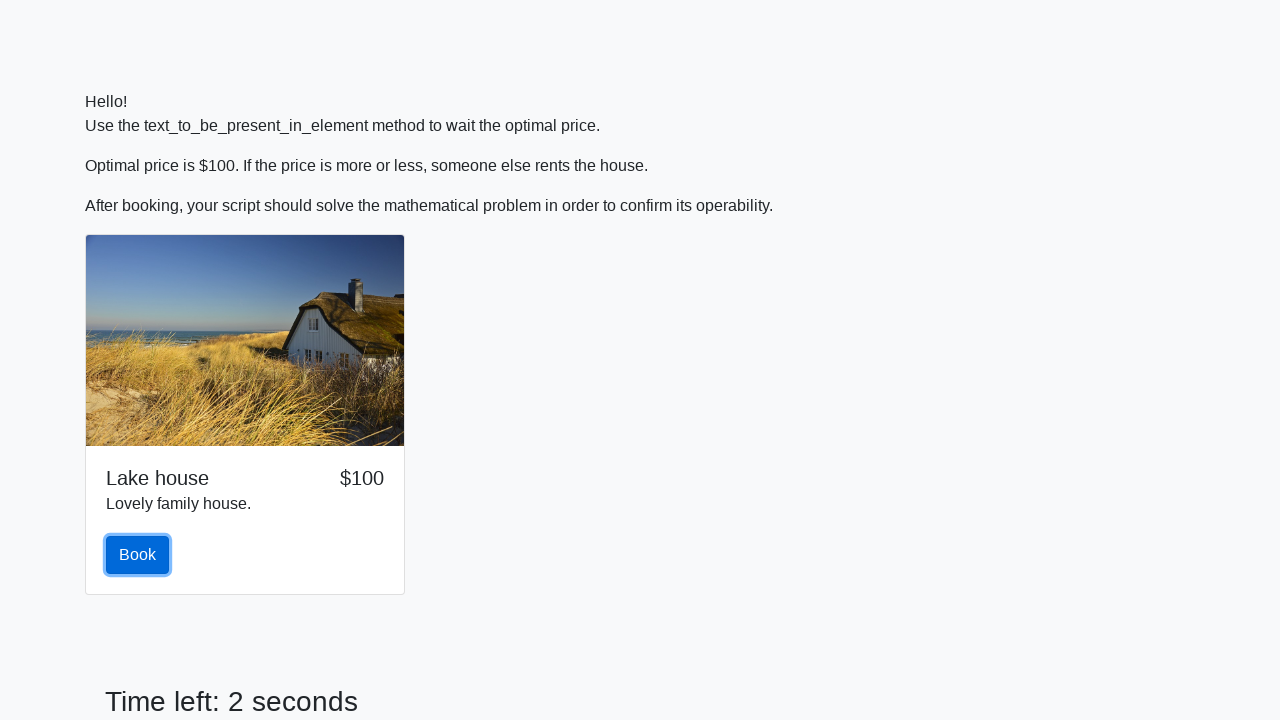

Filled the answer field with calculated value on #answer
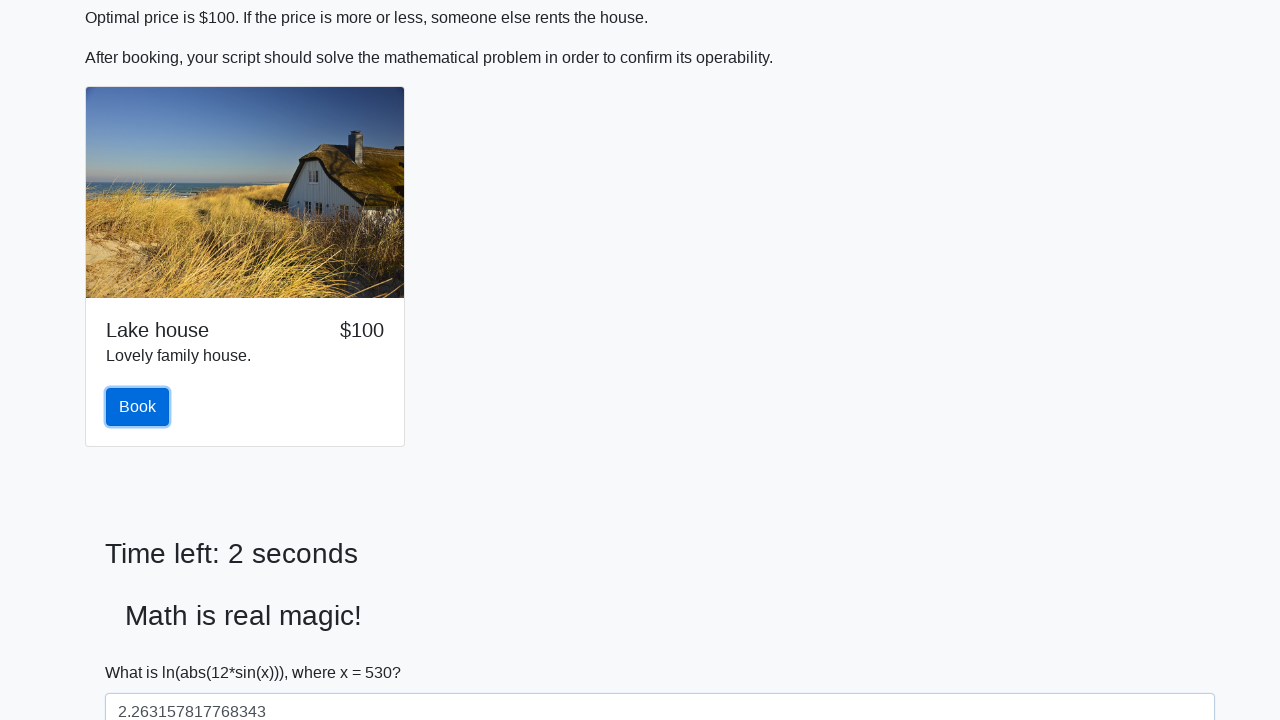

Clicked the solve button to submit the answer at (143, 651) on #solve
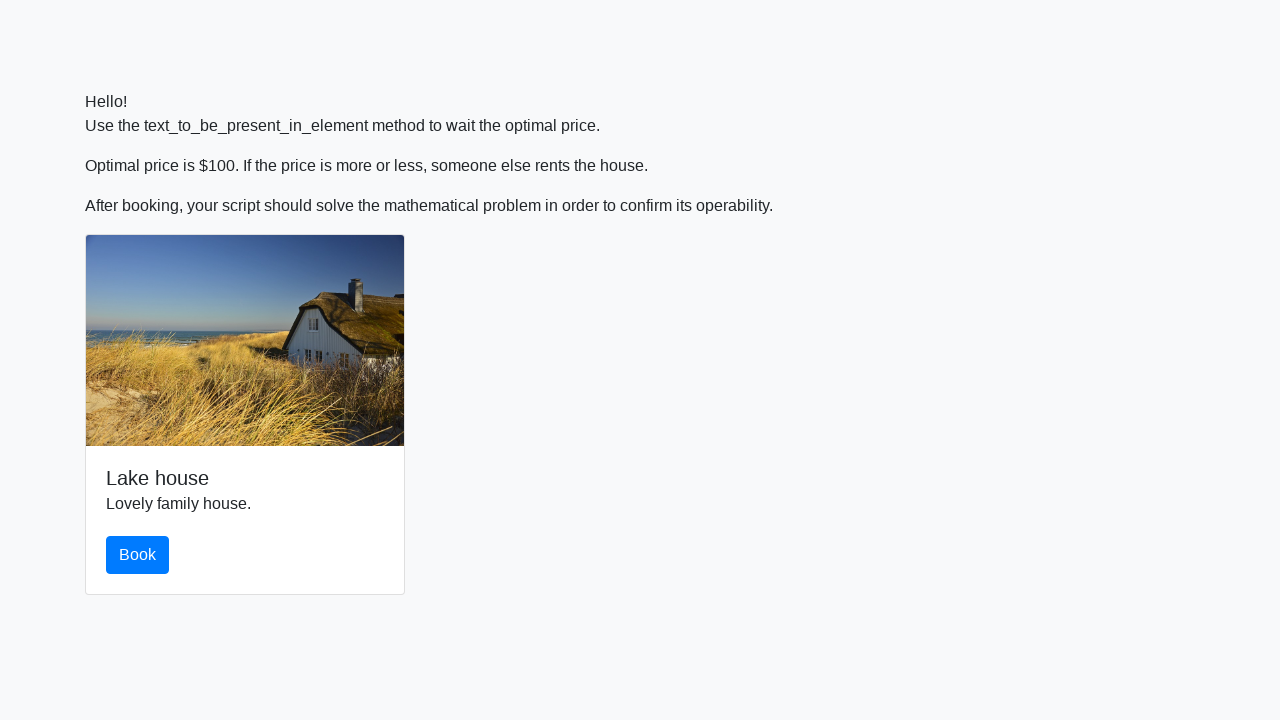

Set up dialog handler to accept alerts
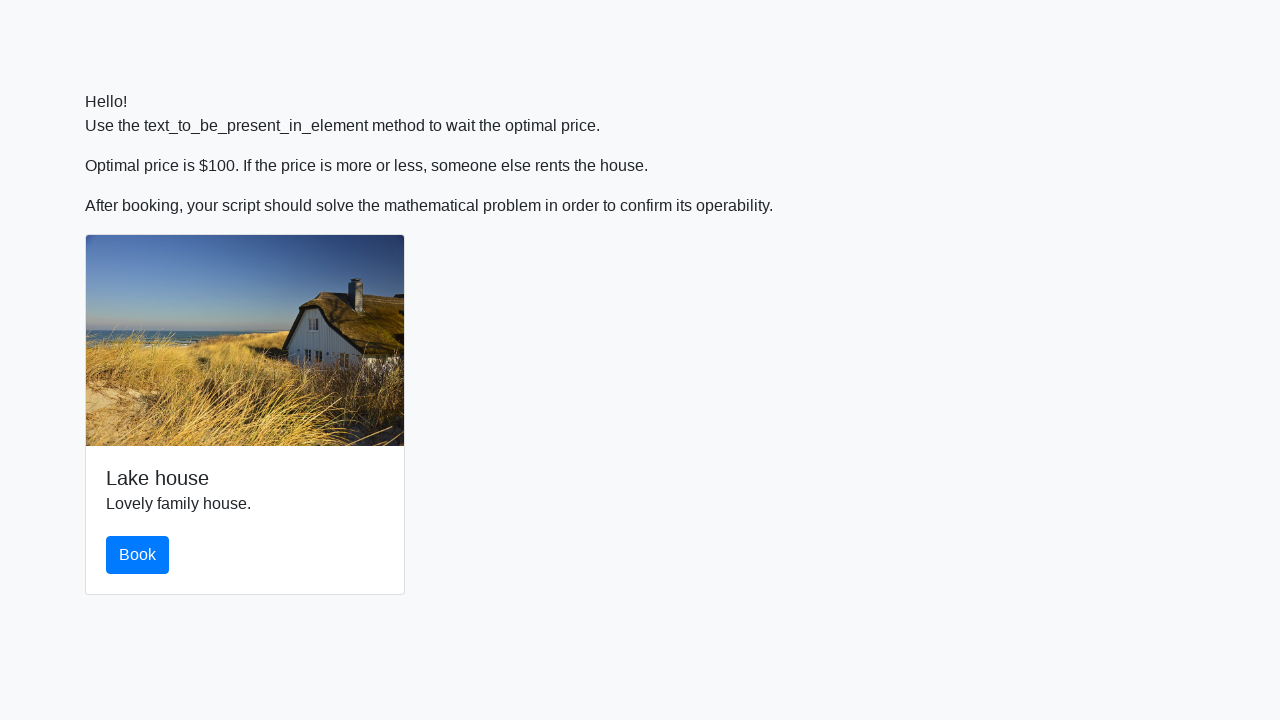

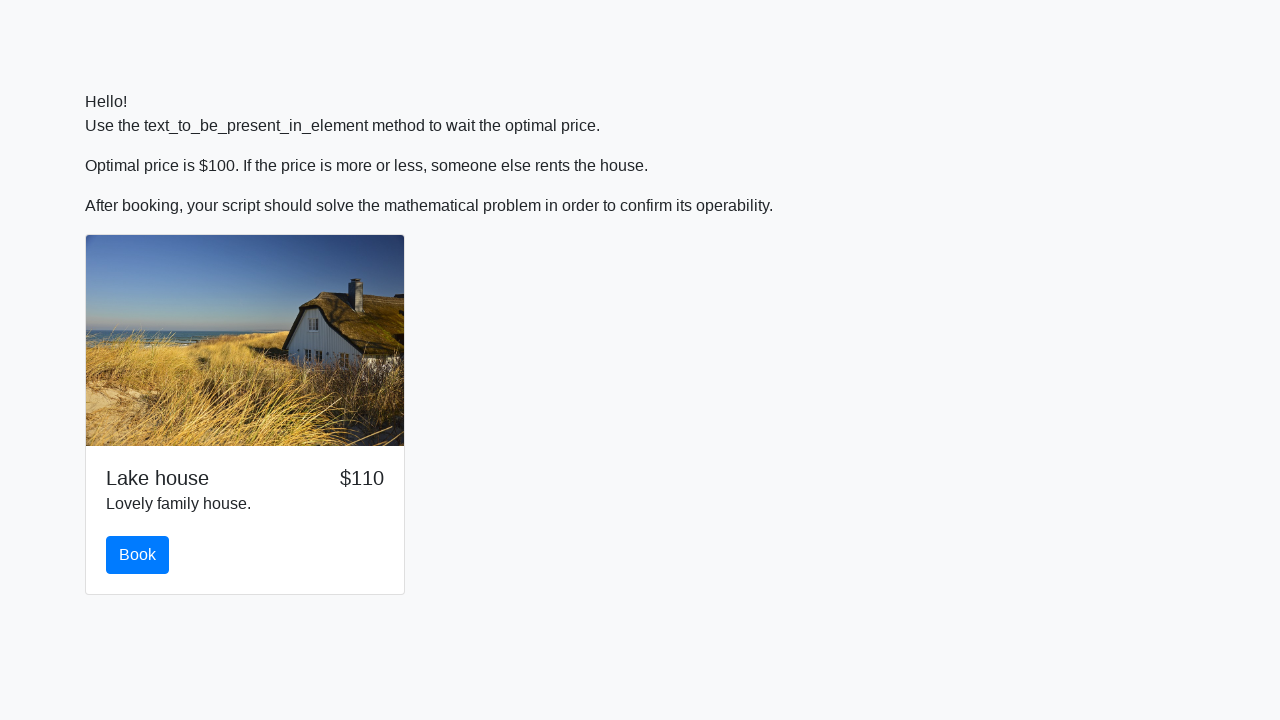